Tests that the base page loads and internal links at one level depth are reachable and navigate to the correct host.

Starting URL: https://demo.realworld.io/

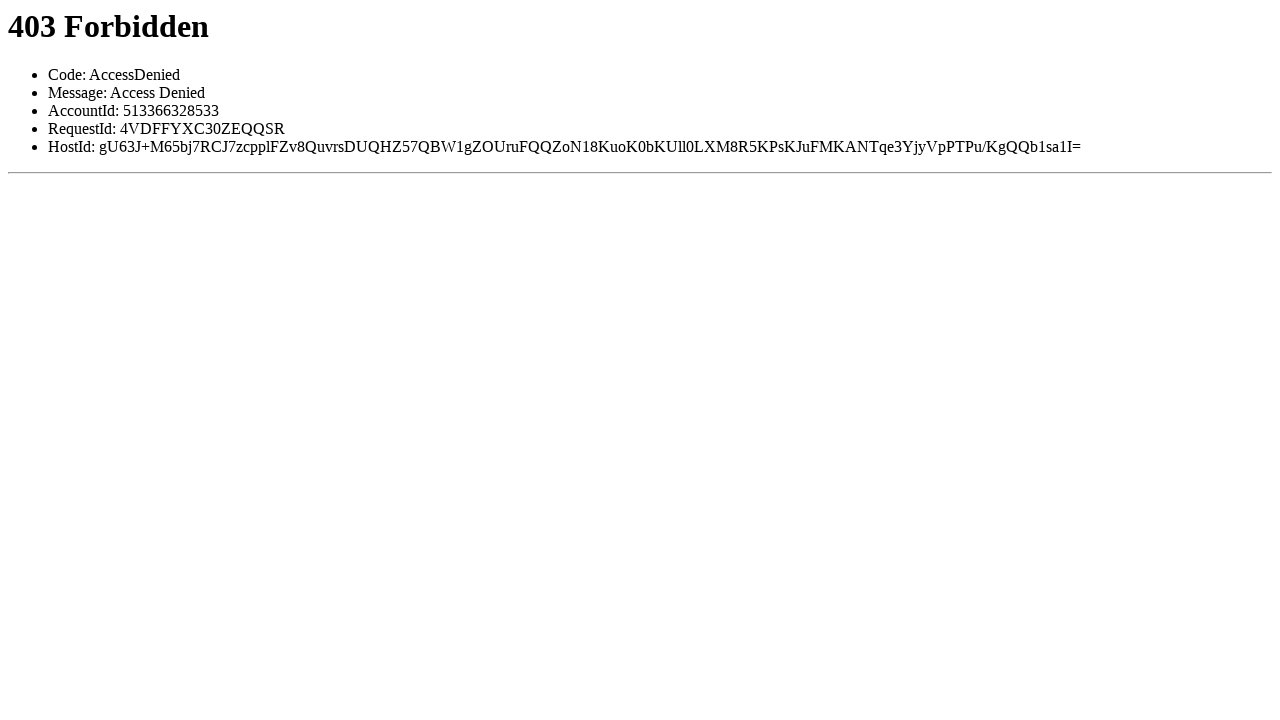

Base page loaded and URL confirmed to be demo.realworld.io
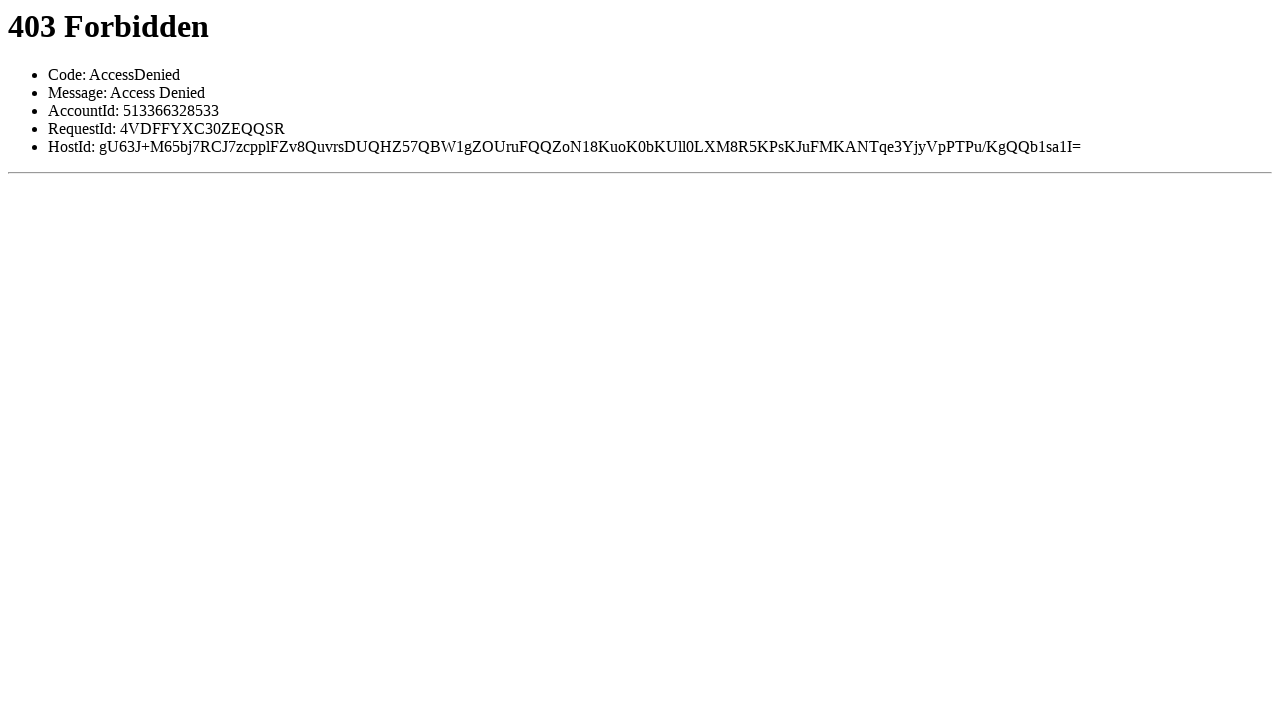

Located all anchor elements with href attributes
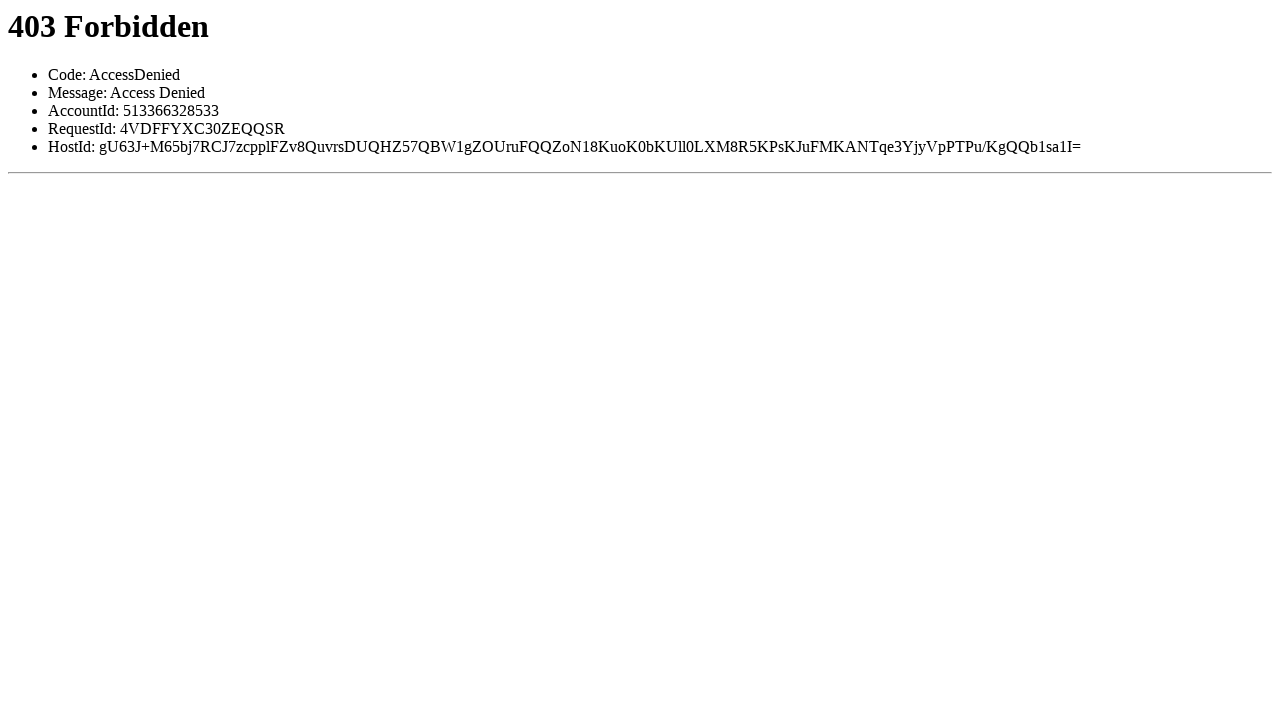

Collected 0 internal links from base page
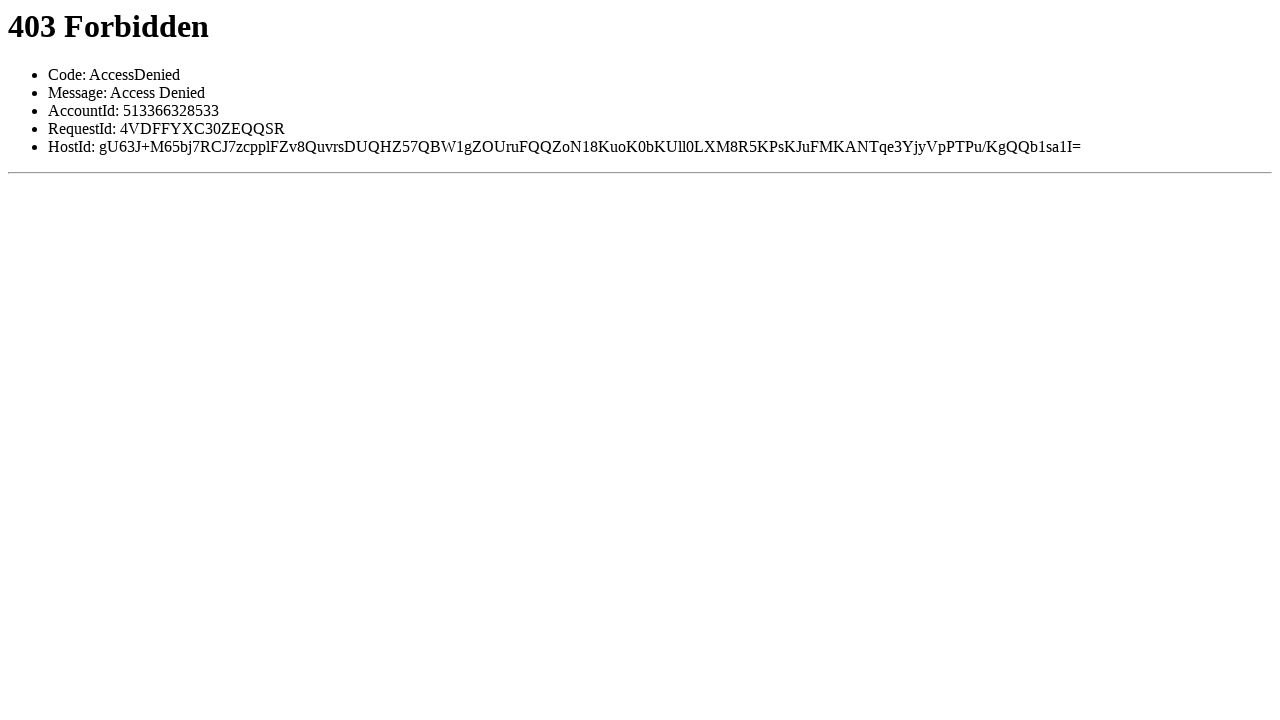

Navigated back to base page at https://demo.realworld.io/
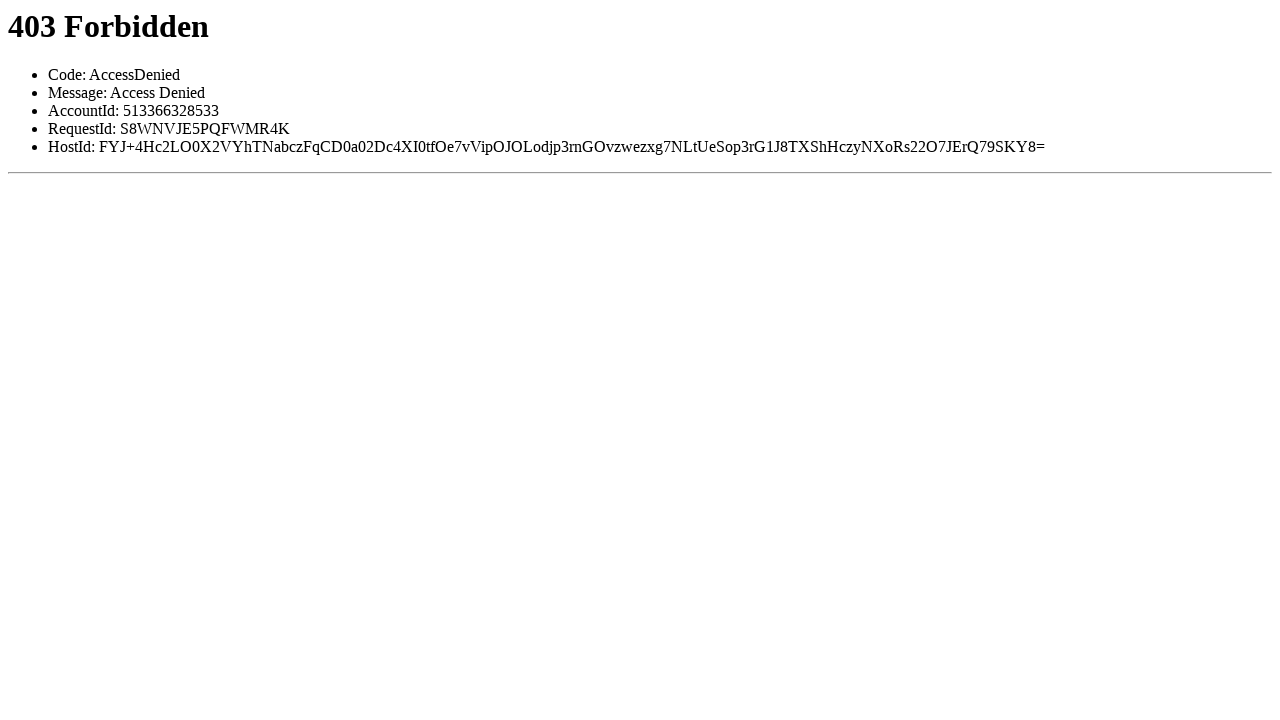

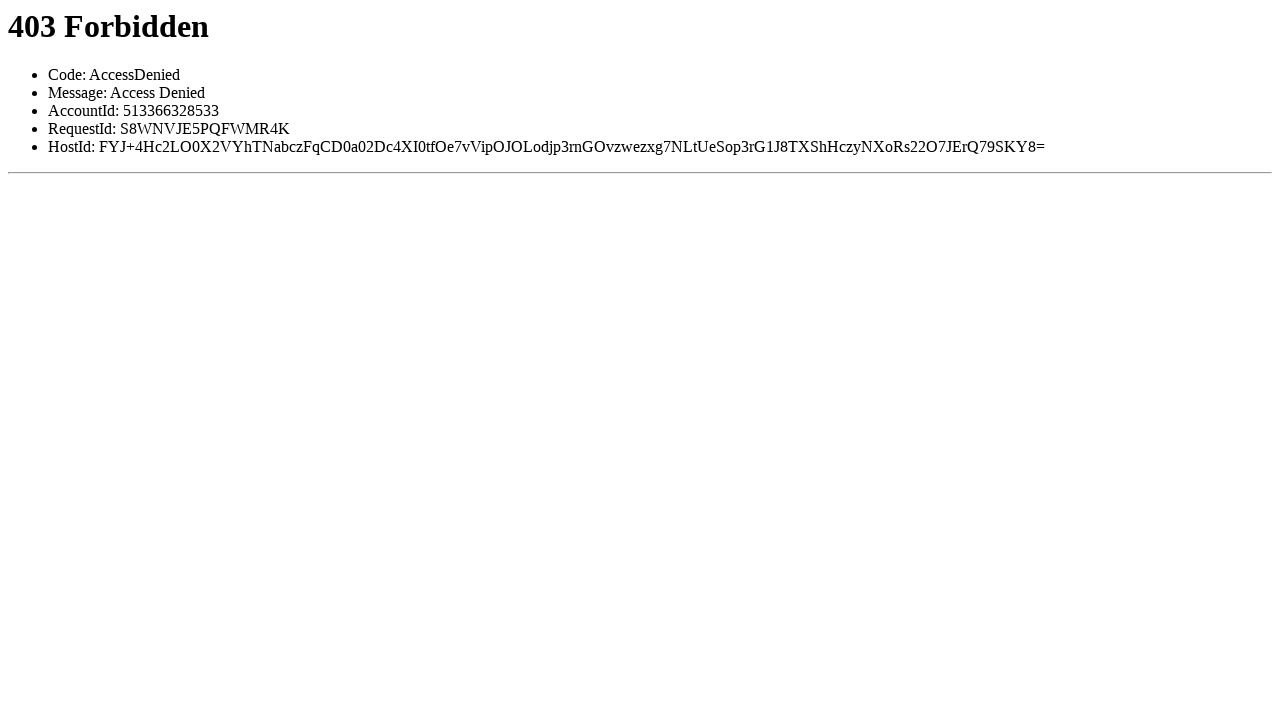